Tests click and hold functionality by selecting a range of items in a selectable grid by clicking and dragging from the first to the tenth item

Starting URL: https://jqueryui.com/resources/demos/selectable/display-grid.html

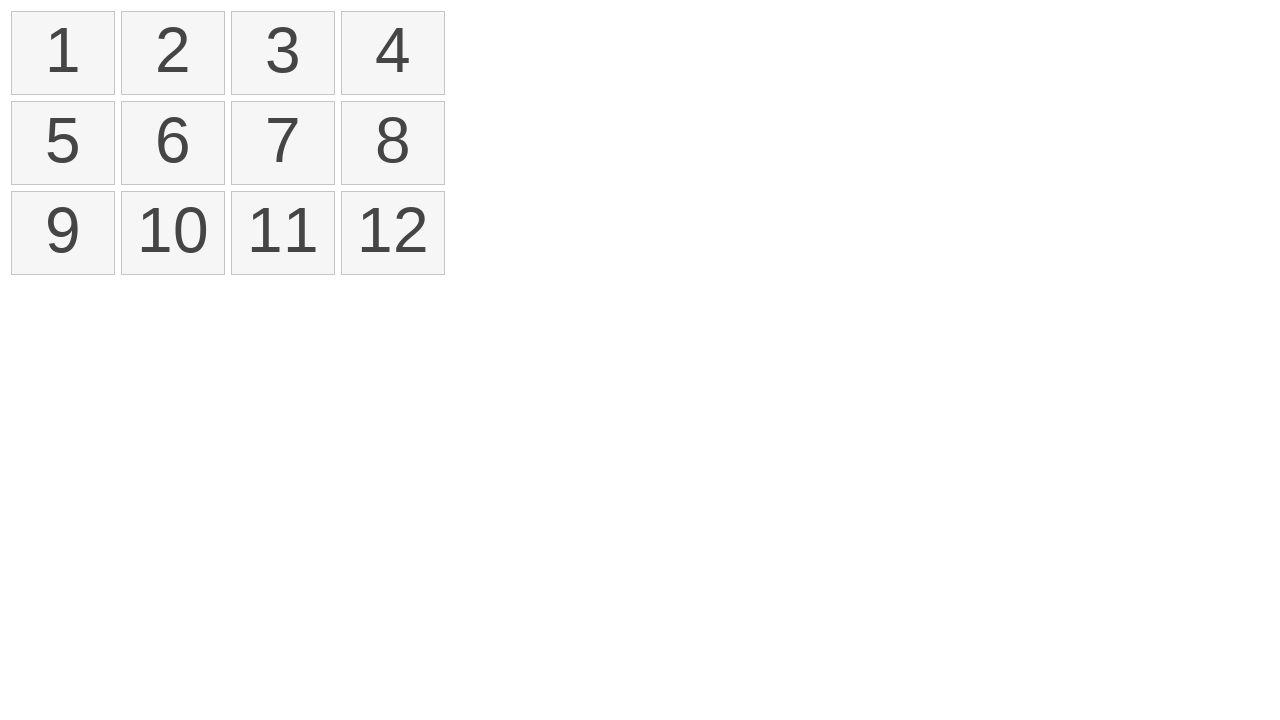

Waited for selectable grid to load
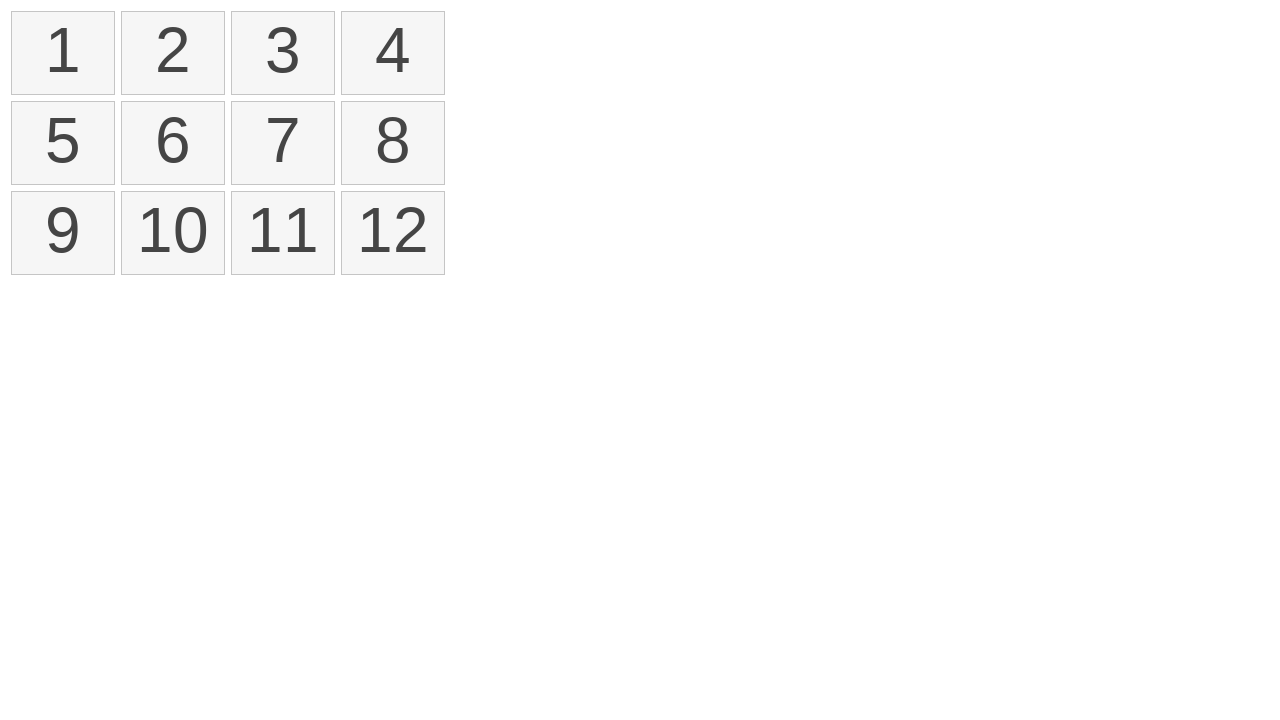

Located first item in selectable grid
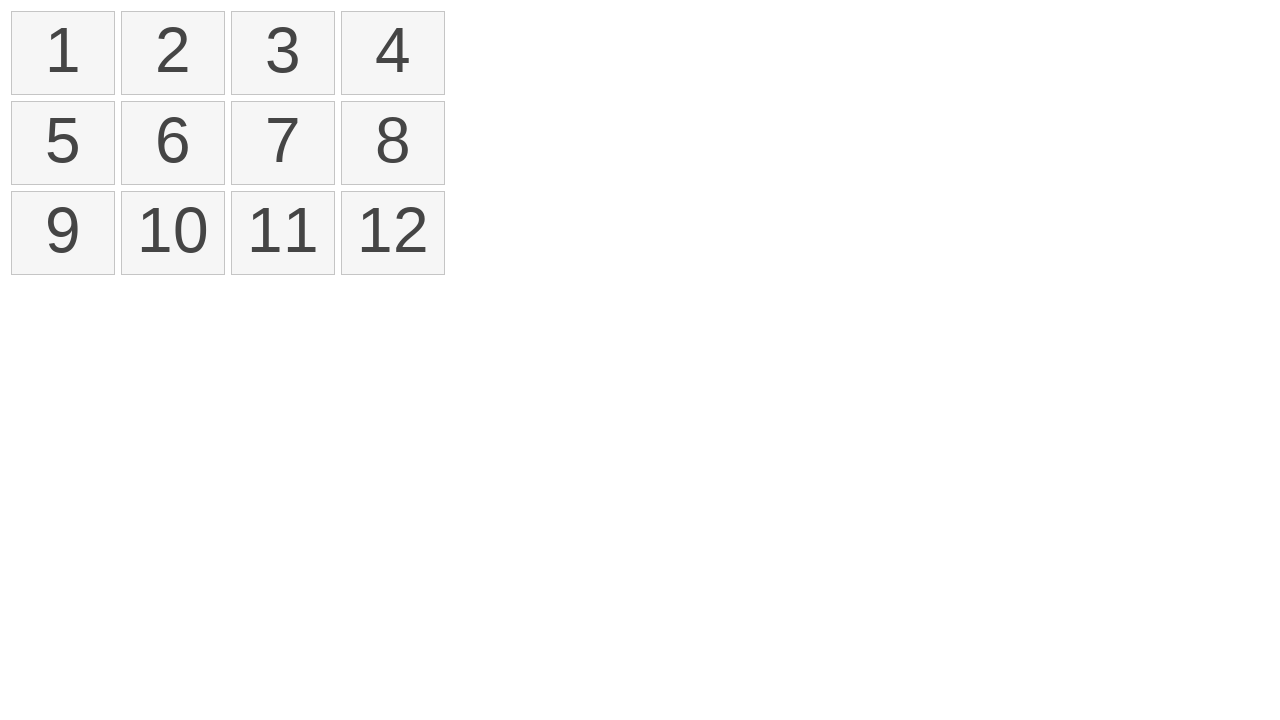

Located tenth item in selectable grid
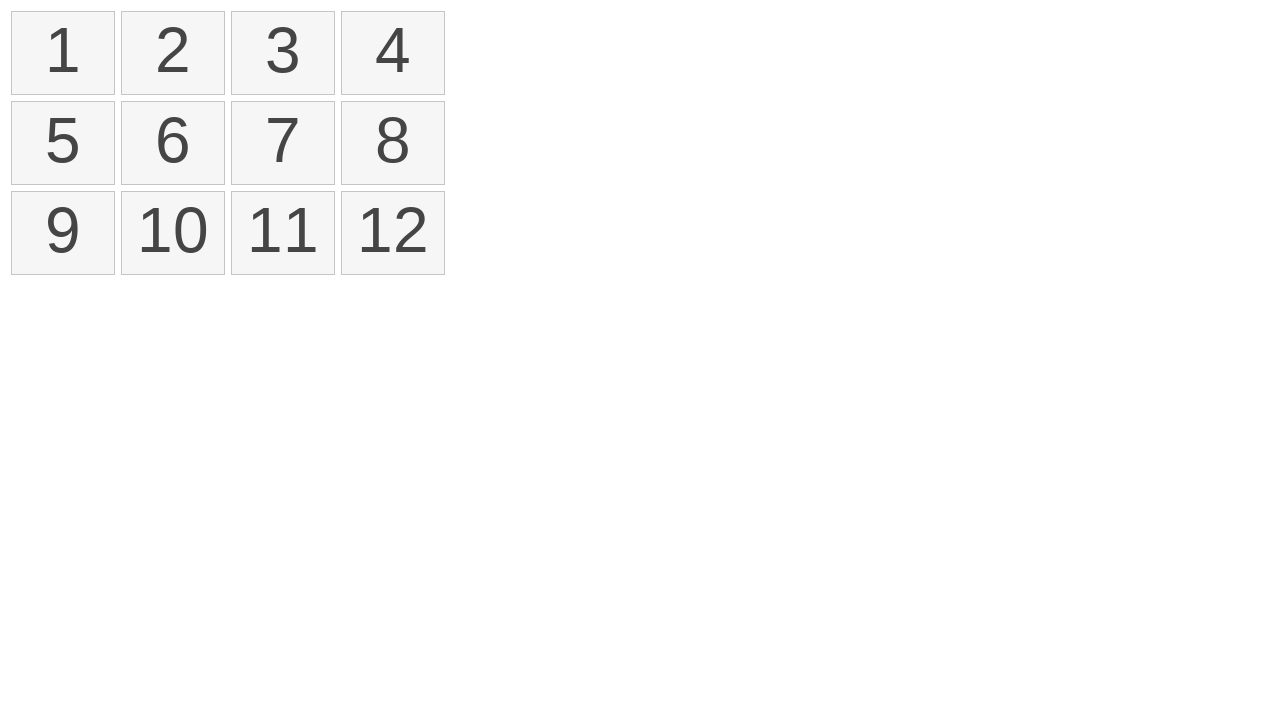

Performed click and hold drag from first item to tenth item to select range at (173, 233)
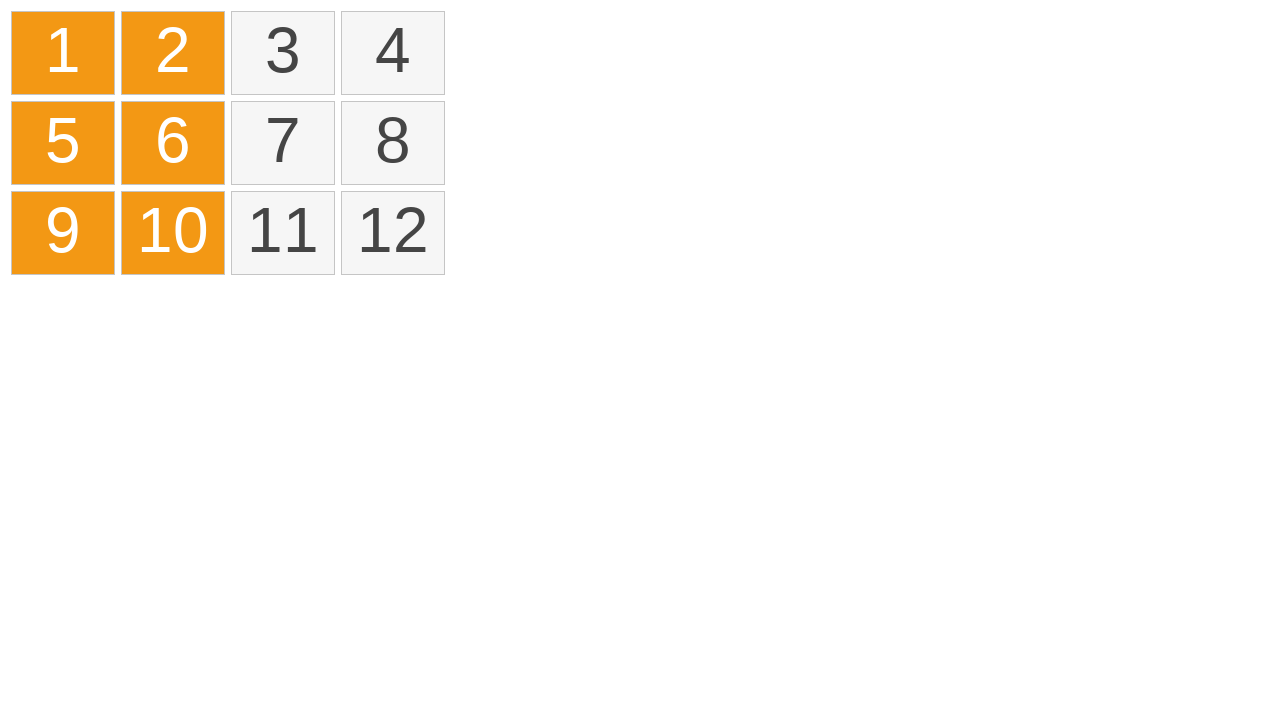

Confirmed that items in range are selected with ui-selected class
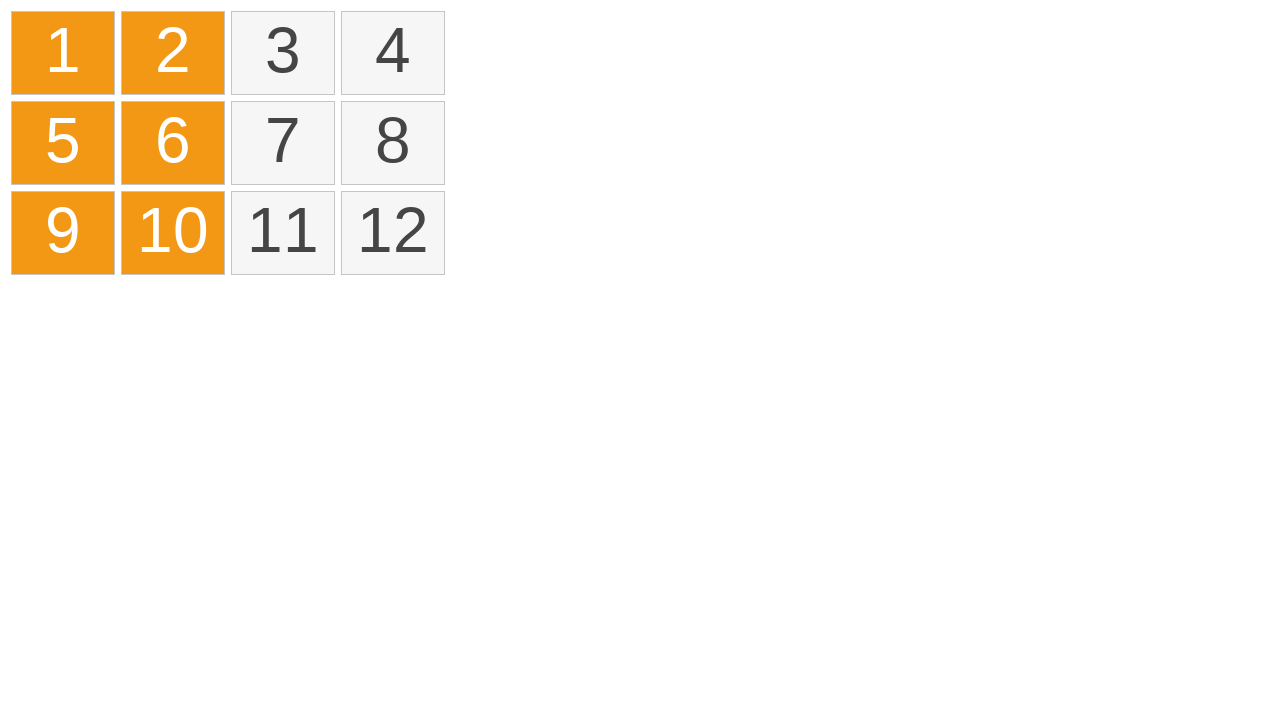

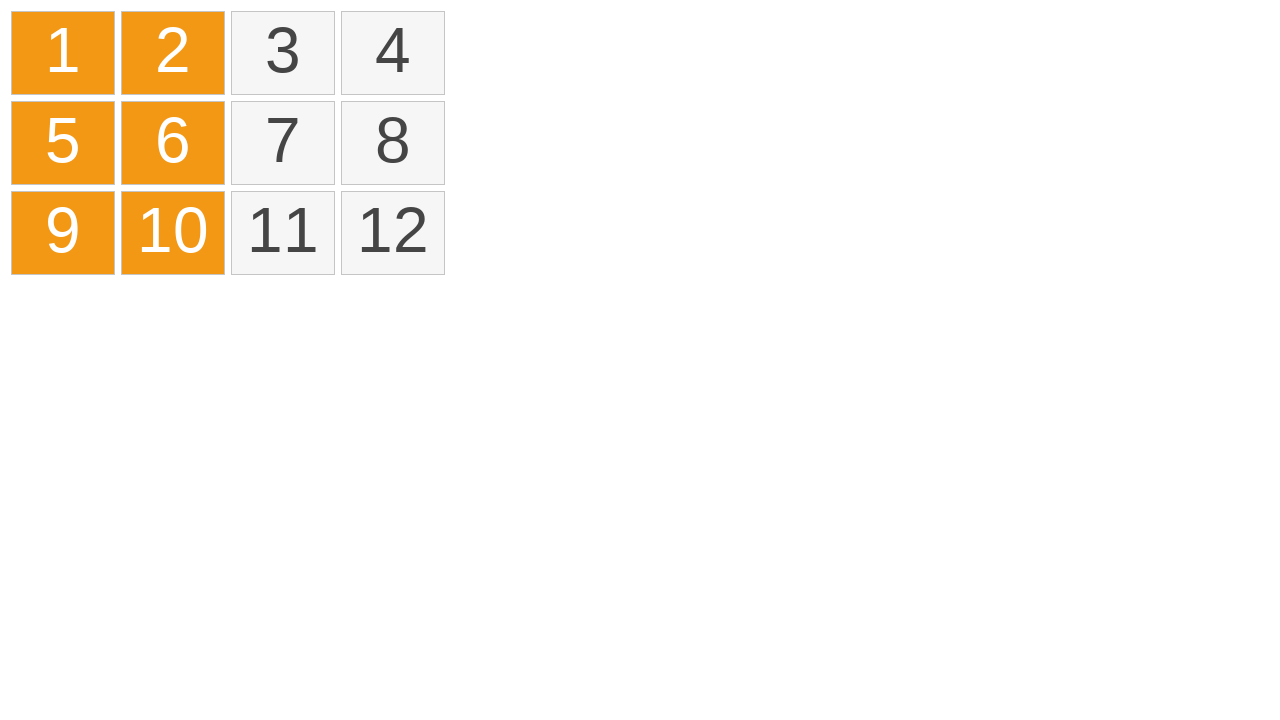